Tests filtering to display active items by clicking the Active link

Starting URL: https://demo.playwright.dev/todomvc

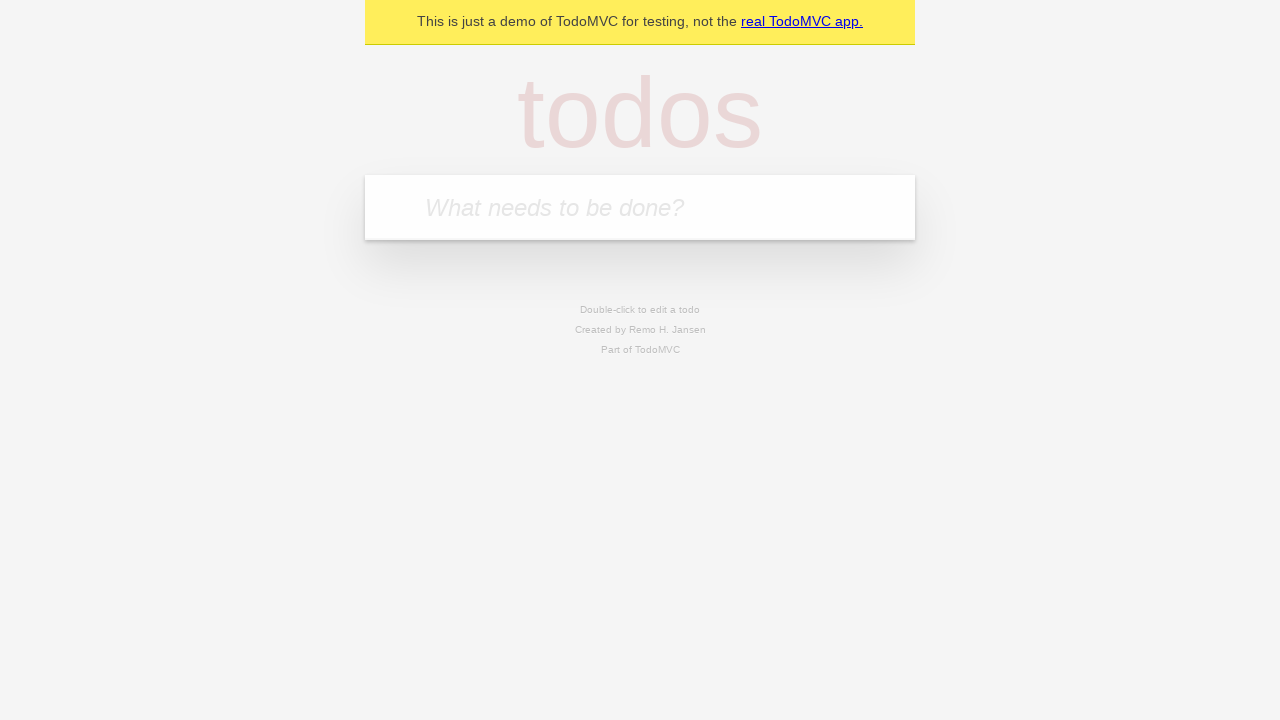

Filled todo input with 'buy some cheese' on internal:attr=[placeholder="What needs to be done?"i]
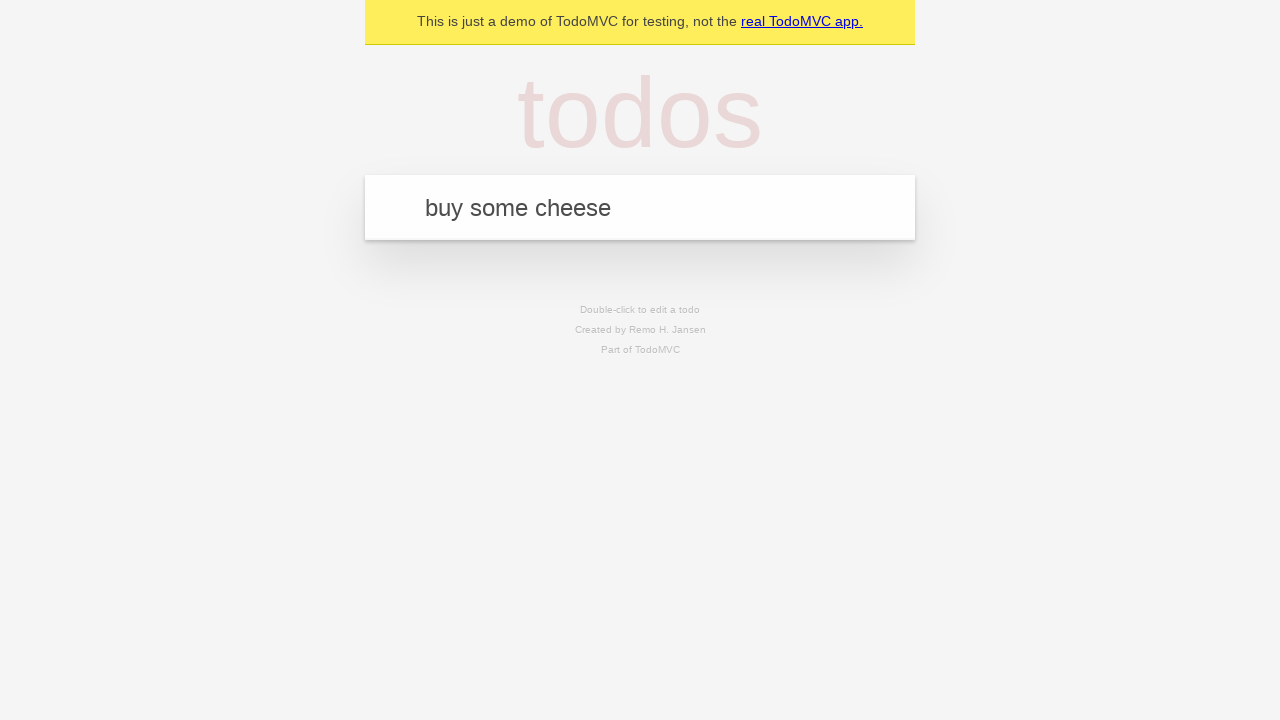

Pressed Enter to create todo 'buy some cheese' on internal:attr=[placeholder="What needs to be done?"i]
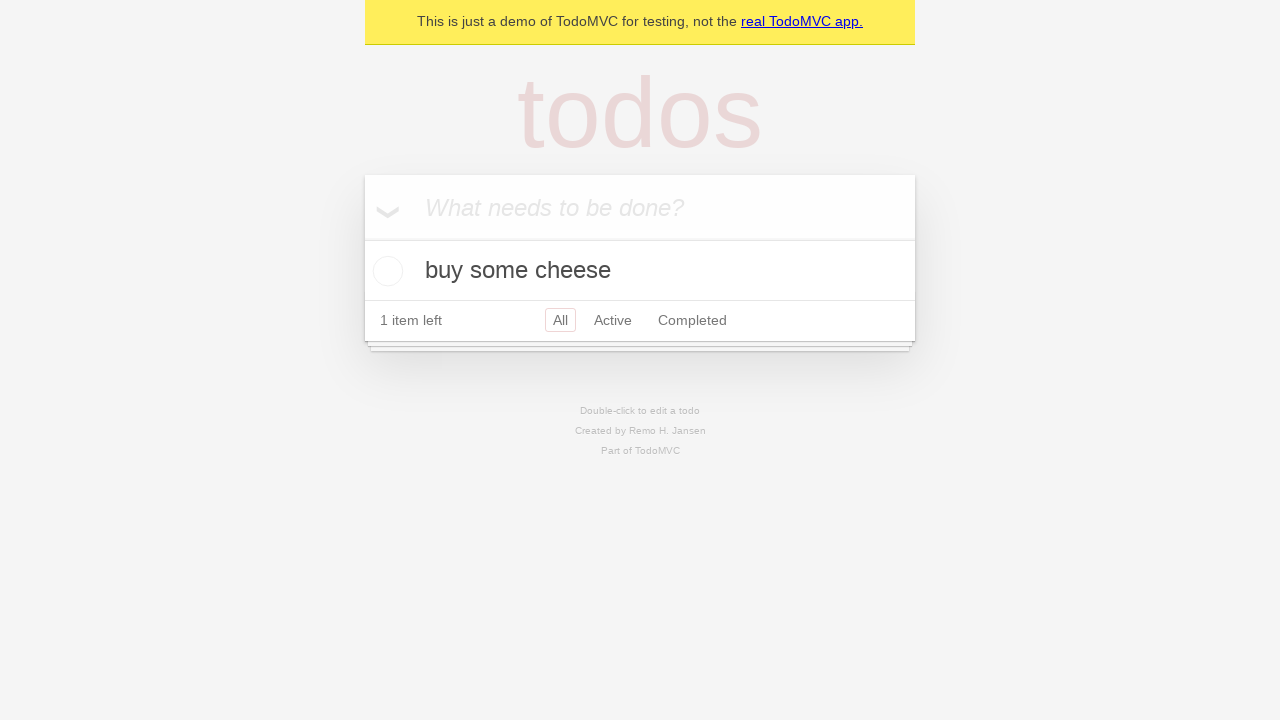

Filled todo input with 'feed the cat' on internal:attr=[placeholder="What needs to be done?"i]
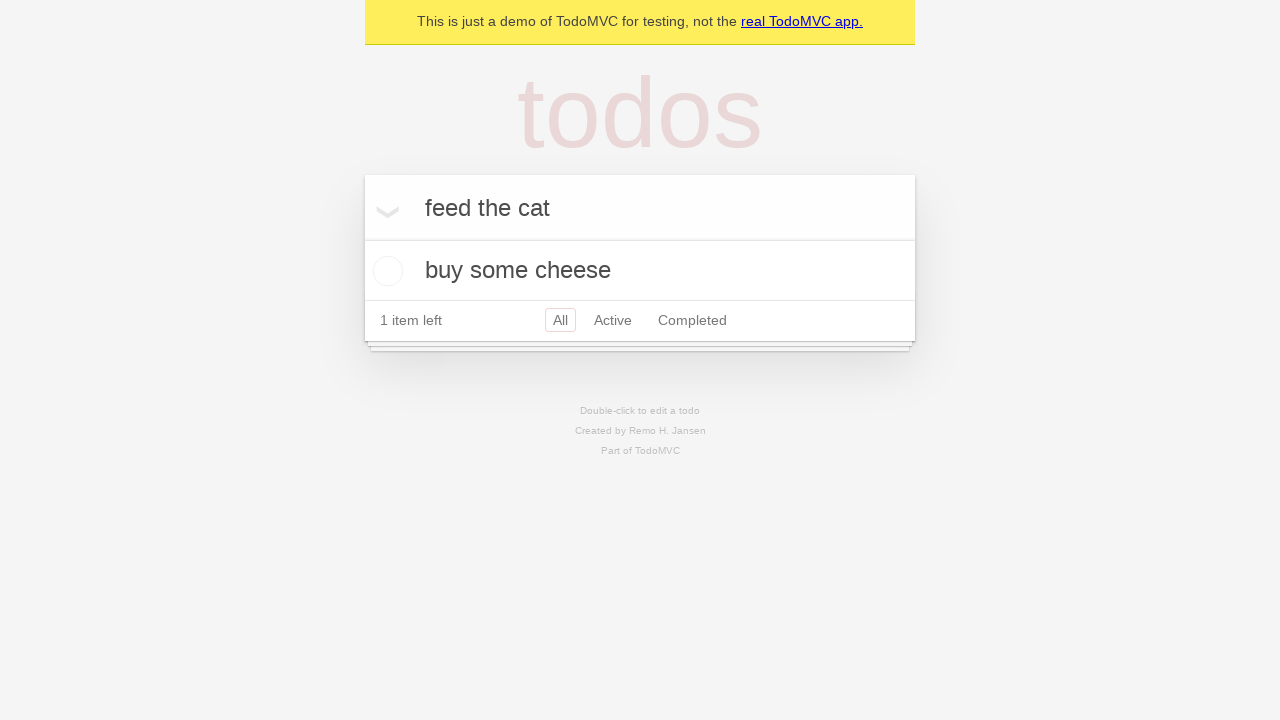

Pressed Enter to create todo 'feed the cat' on internal:attr=[placeholder="What needs to be done?"i]
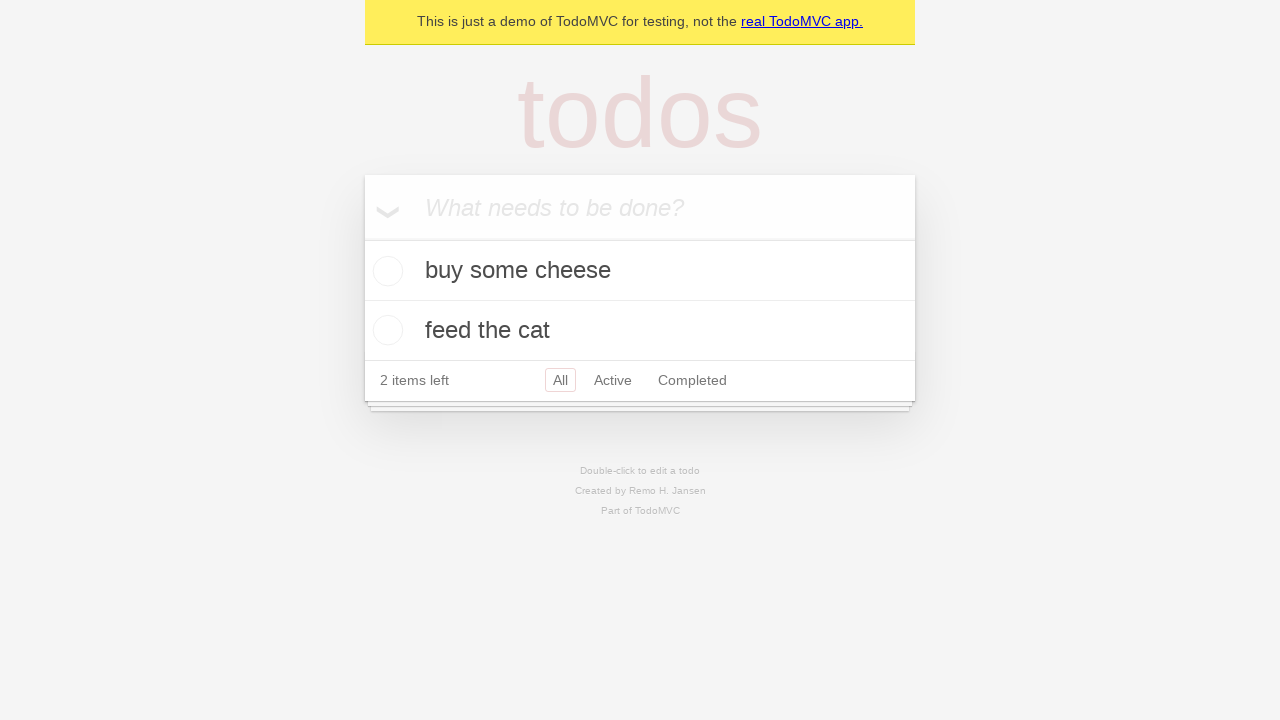

Filled todo input with 'book a doctors appointment' on internal:attr=[placeholder="What needs to be done?"i]
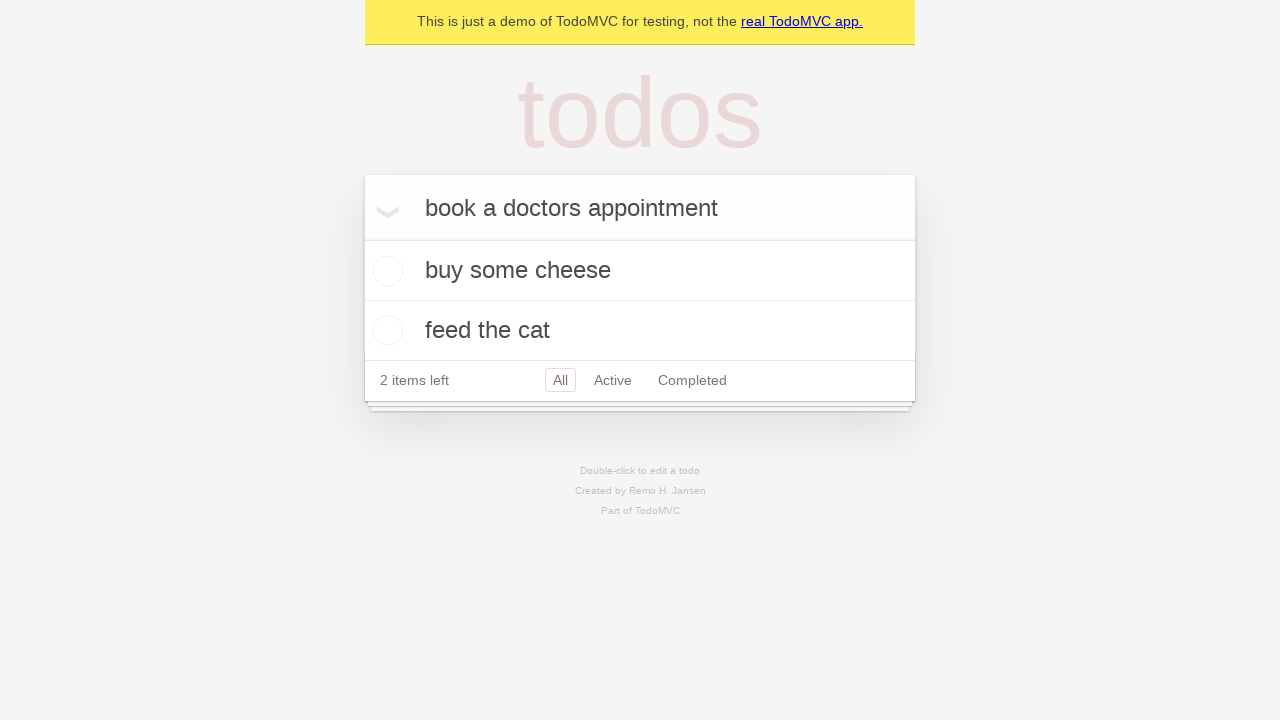

Pressed Enter to create todo 'book a doctors appointment' on internal:attr=[placeholder="What needs to be done?"i]
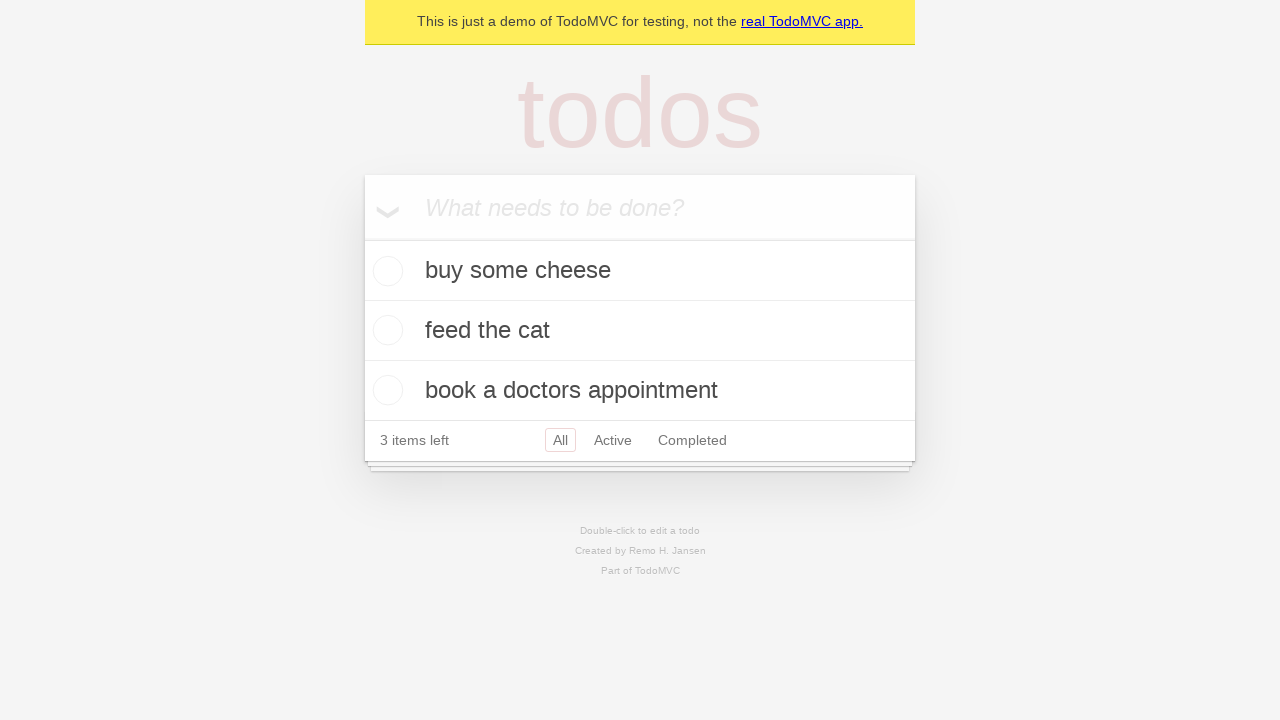

Checked the second todo item as completed at (385, 330) on internal:testid=[data-testid="todo-item"s] >> nth=1 >> internal:role=checkbox
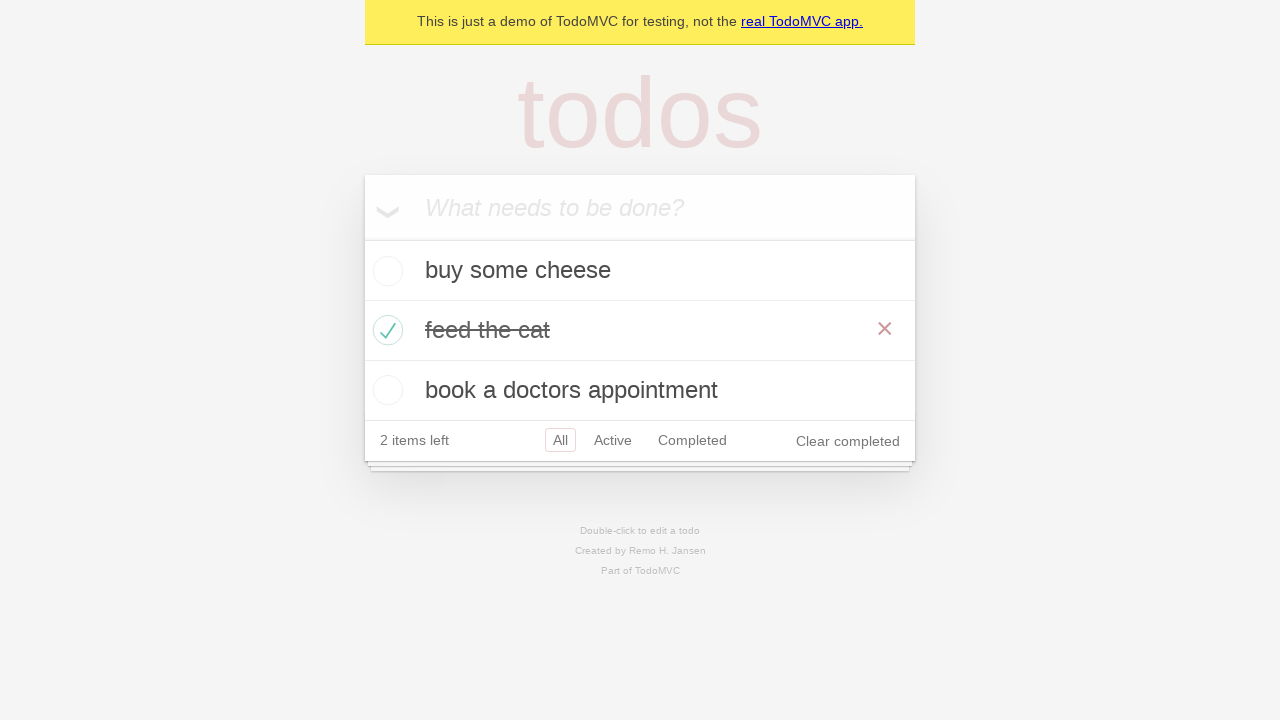

Clicked the Active filter link to display only active items at (613, 440) on internal:role=link[name="Active"i]
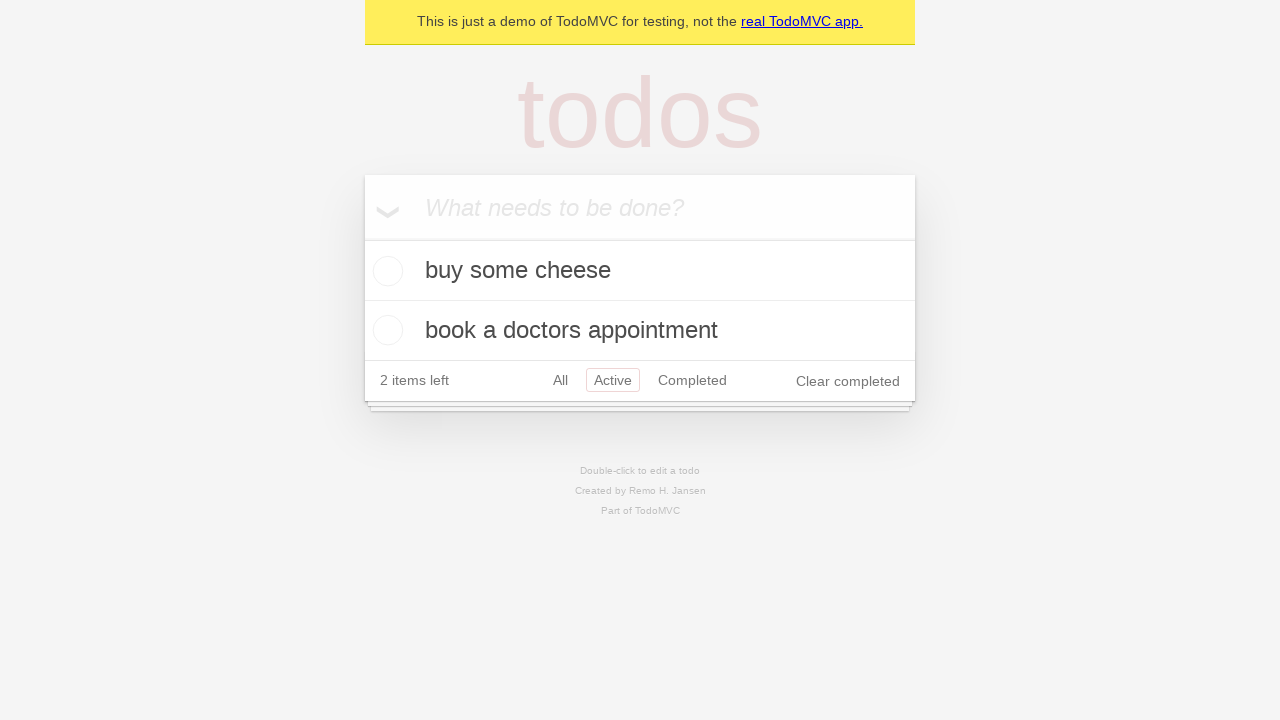

Filtered view loaded showing only active items
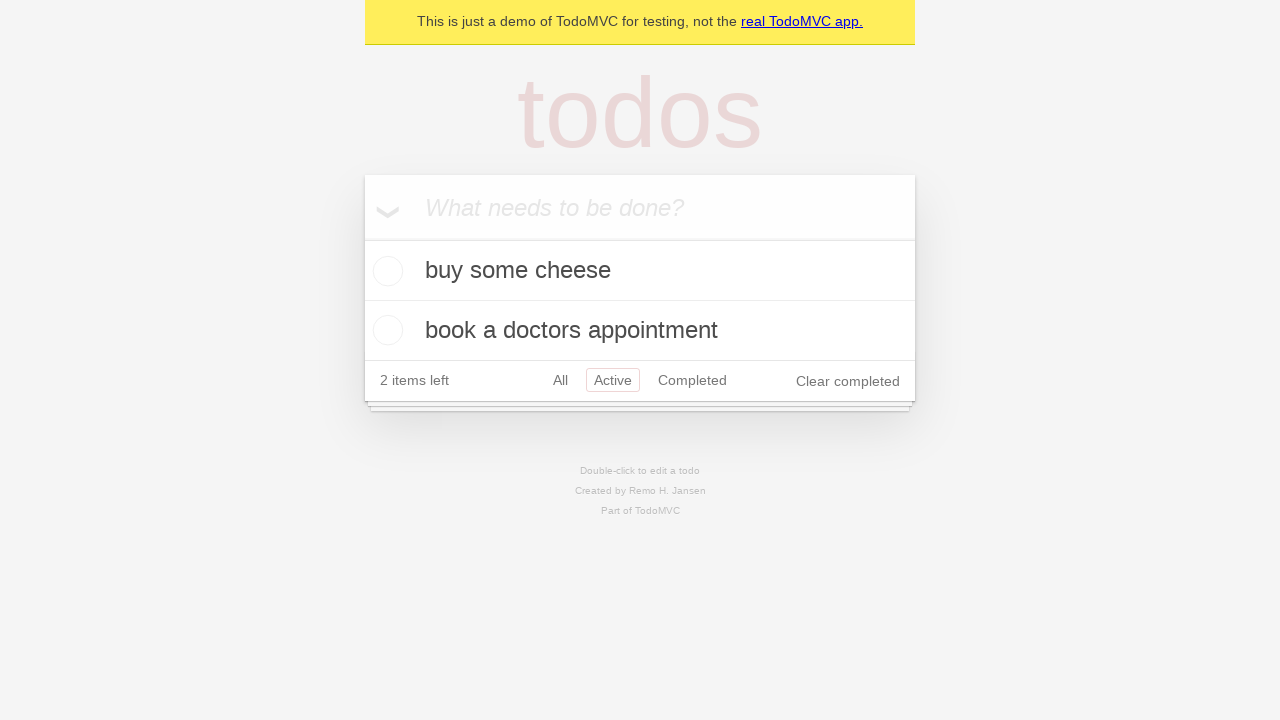

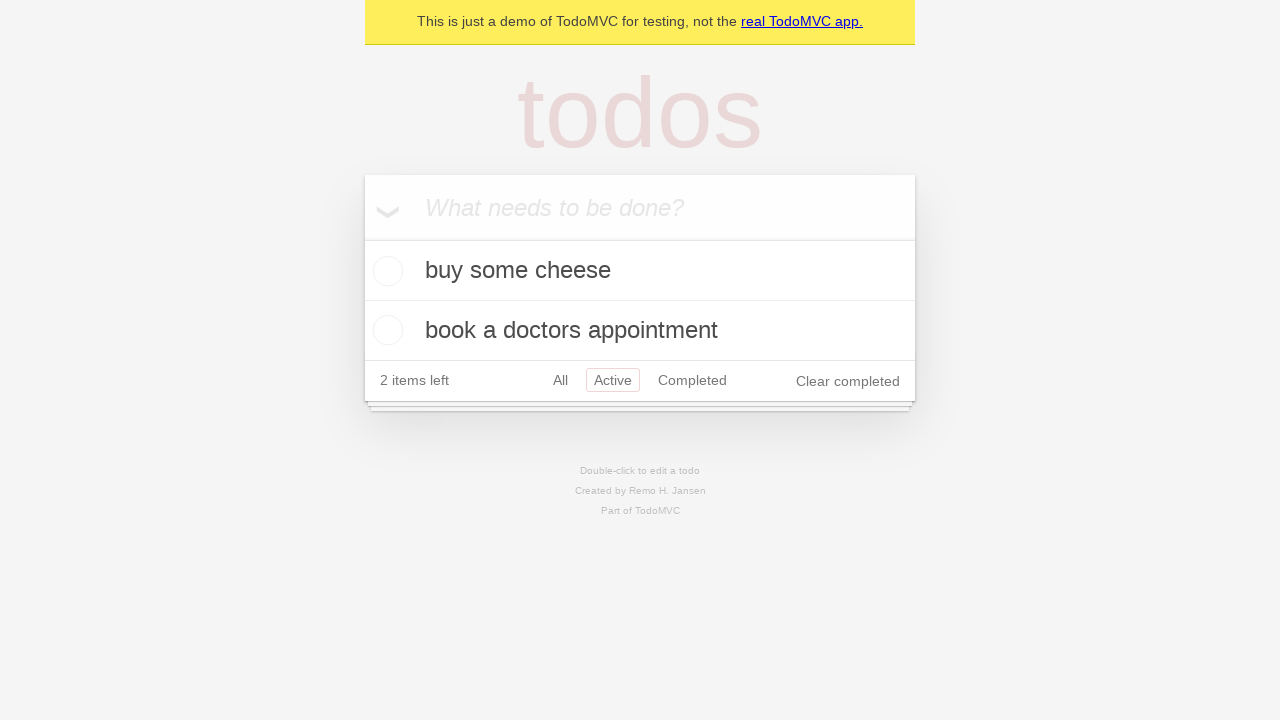